Tests radio button functionality by selecting different radio buttons, checking selection states, and verifying default selections

Starting URL: https://www.leafground.com/radio.xhtml

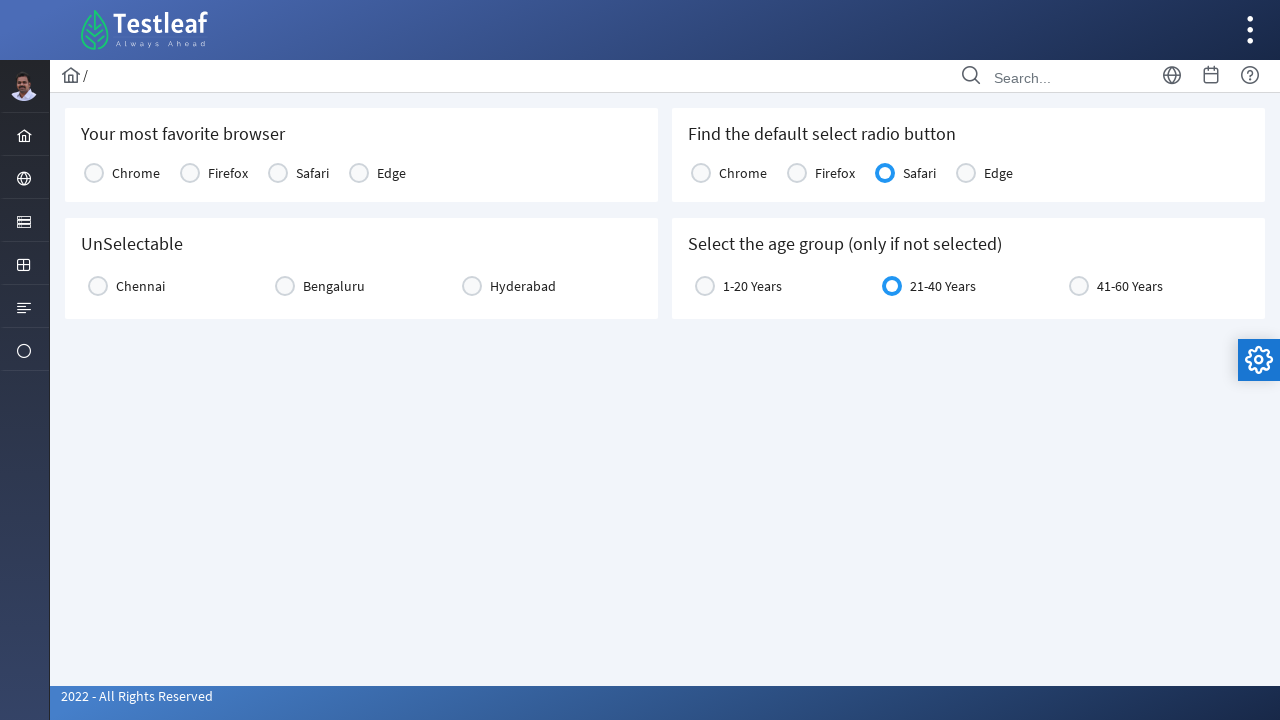

Clicked Chrome browser radio button at (136, 173) on xpath=//label[text()='Chrome']
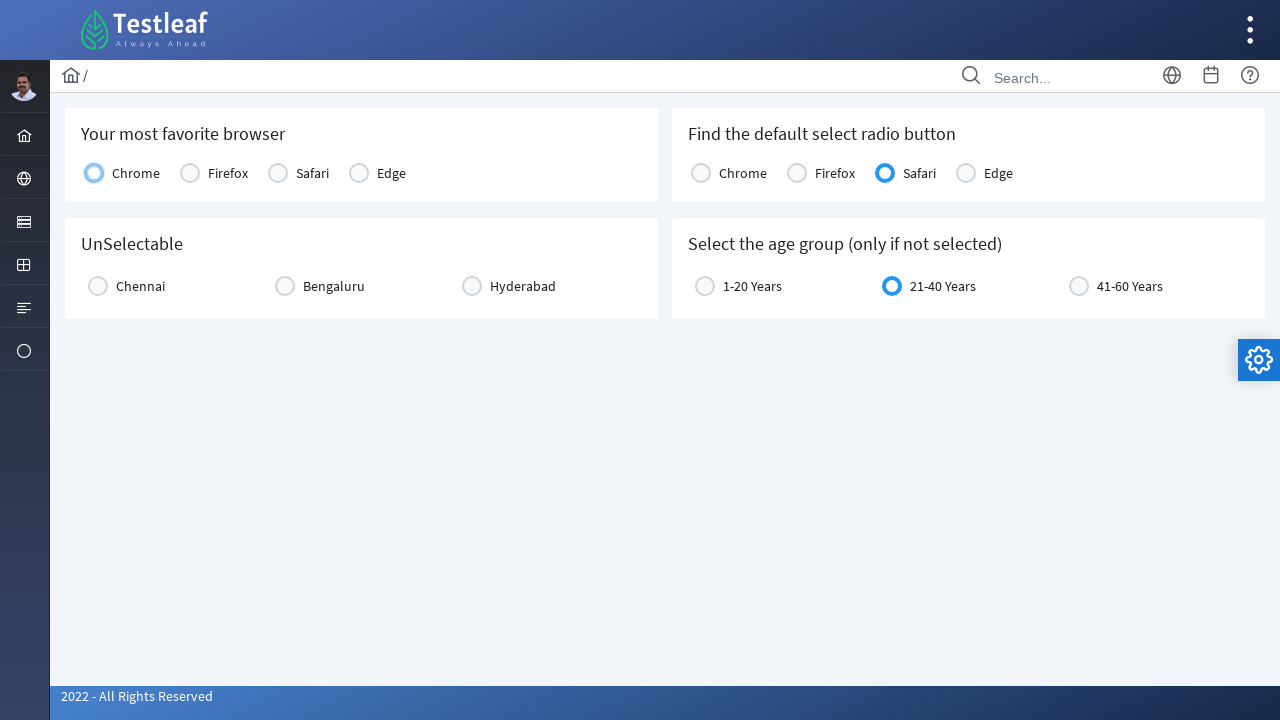

Clicked Chennai city radio button at (140, 286) on xpath=//label[text()='Chennai']
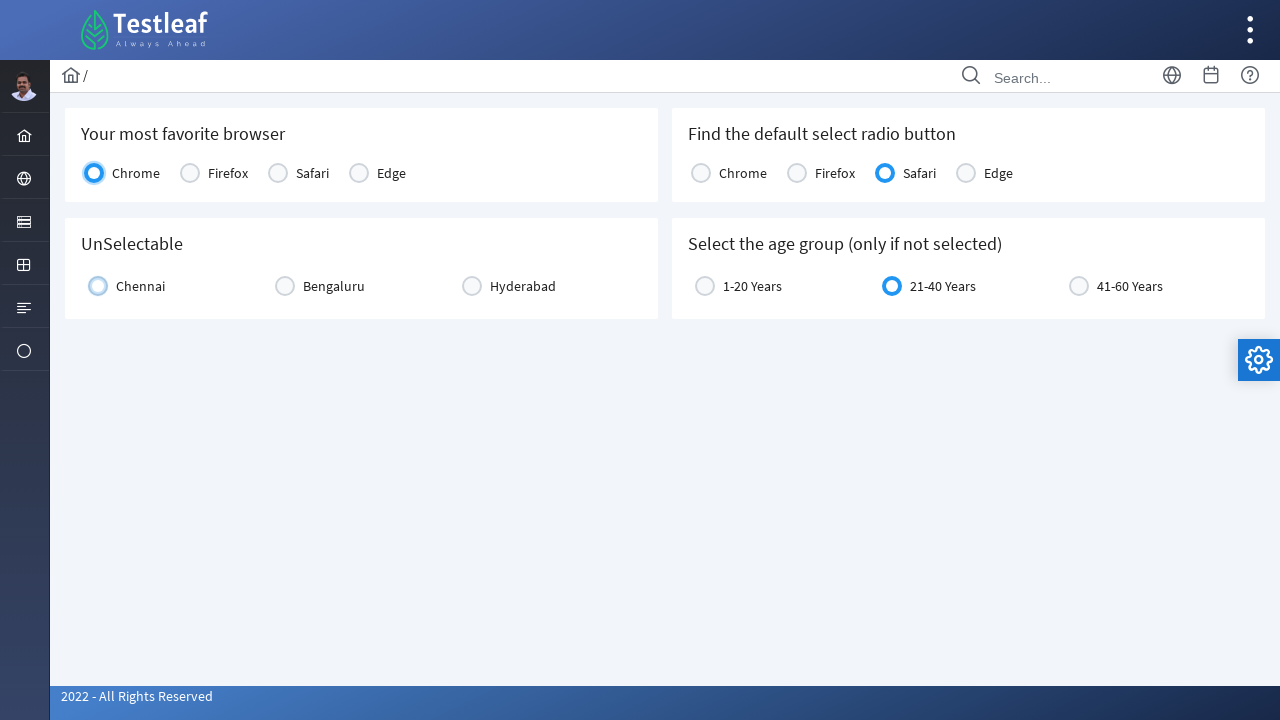

Located age group radio button element
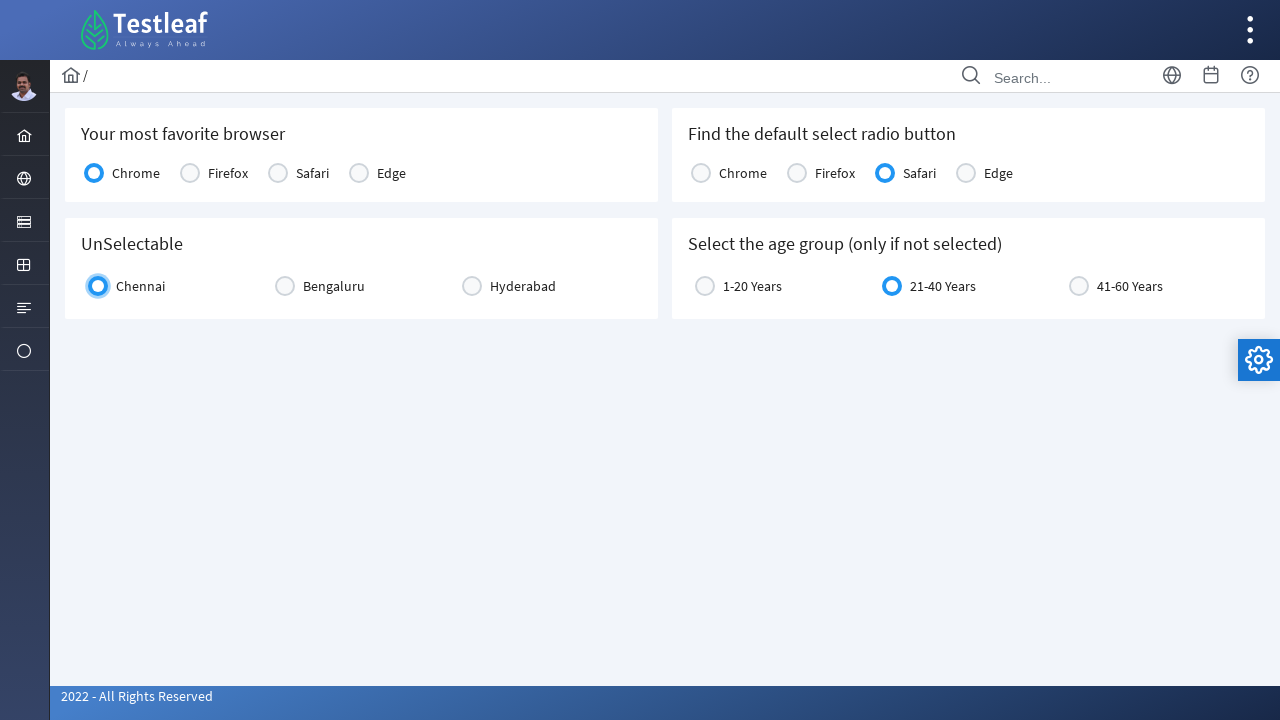

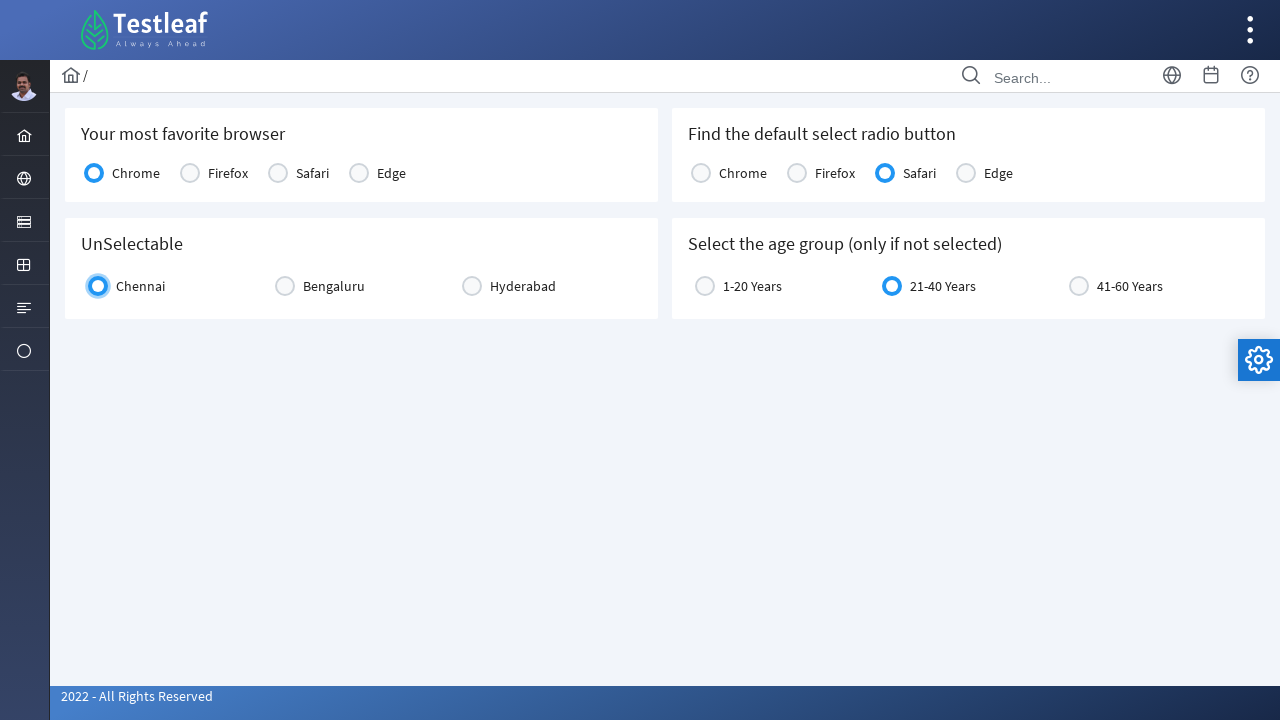